Tests dynamic checkbox control by clicking the checkbox, then clicking a button to remove it, and verifying the "It's gone!" message appears

Starting URL: http://the-internet.herokuapp.com/dynamic_controls

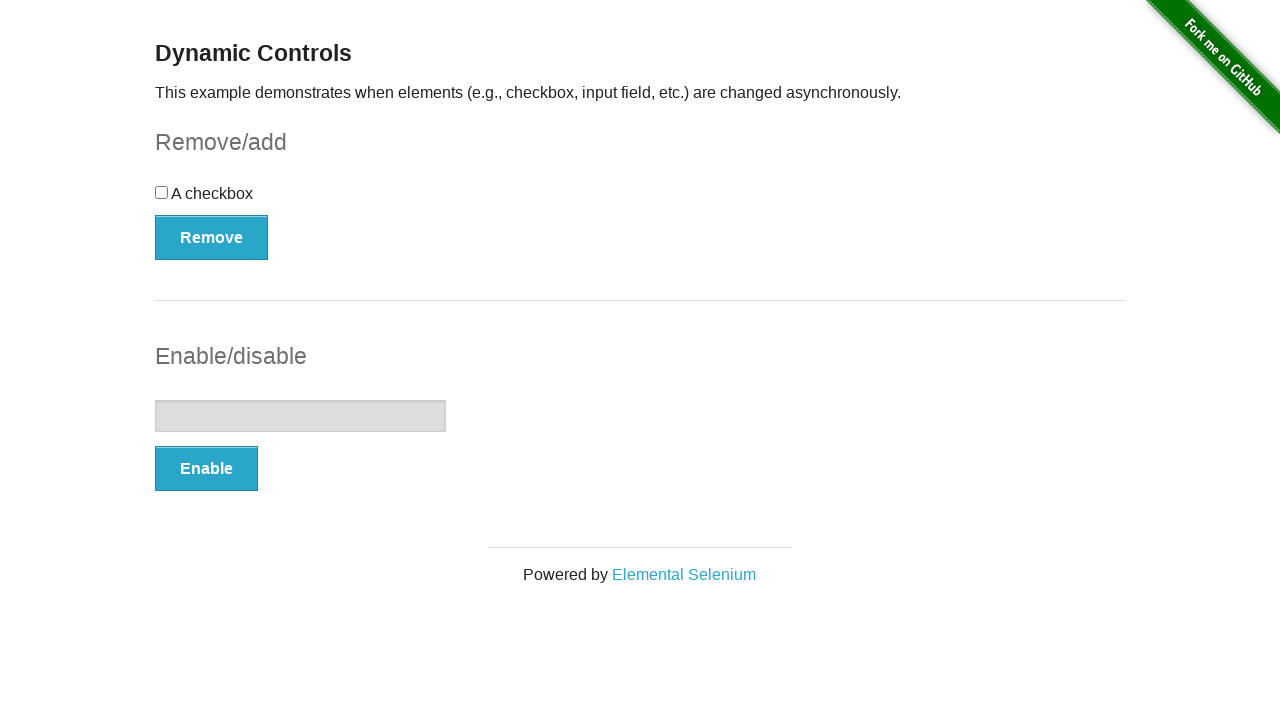

Waited for checkbox element to load
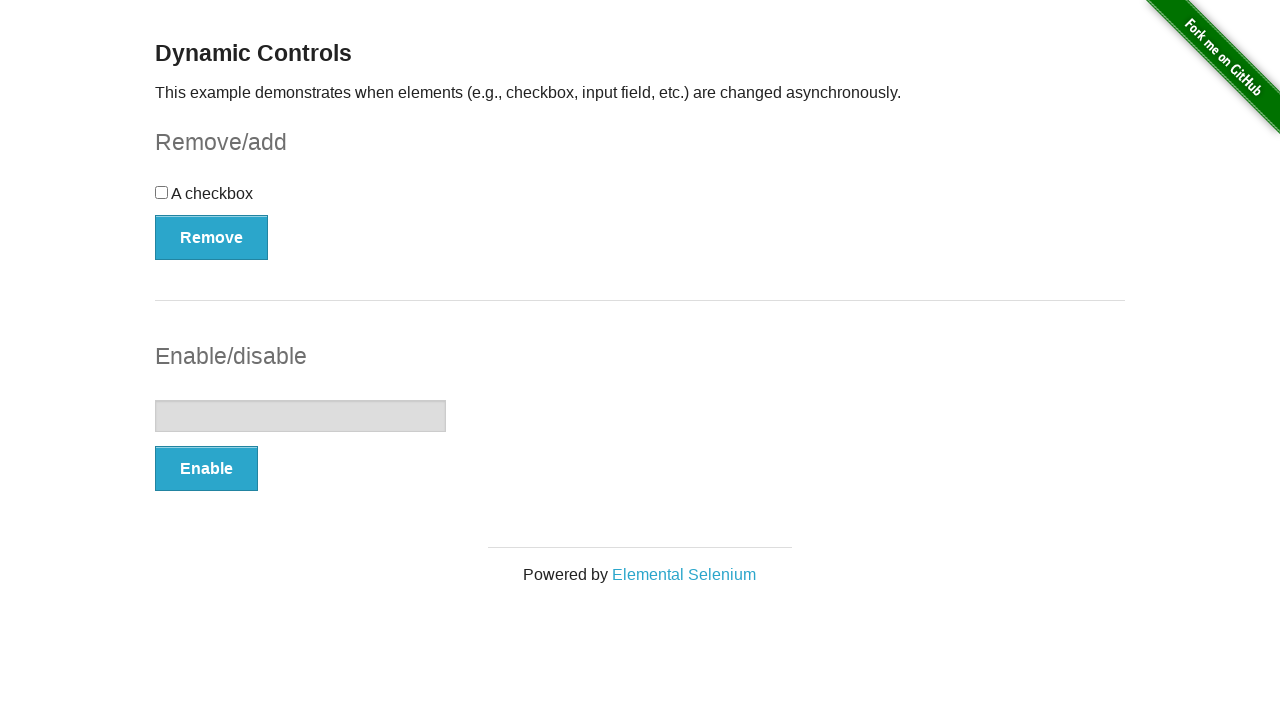

Clicked the checkbox at (162, 192) on [type='checkbox']
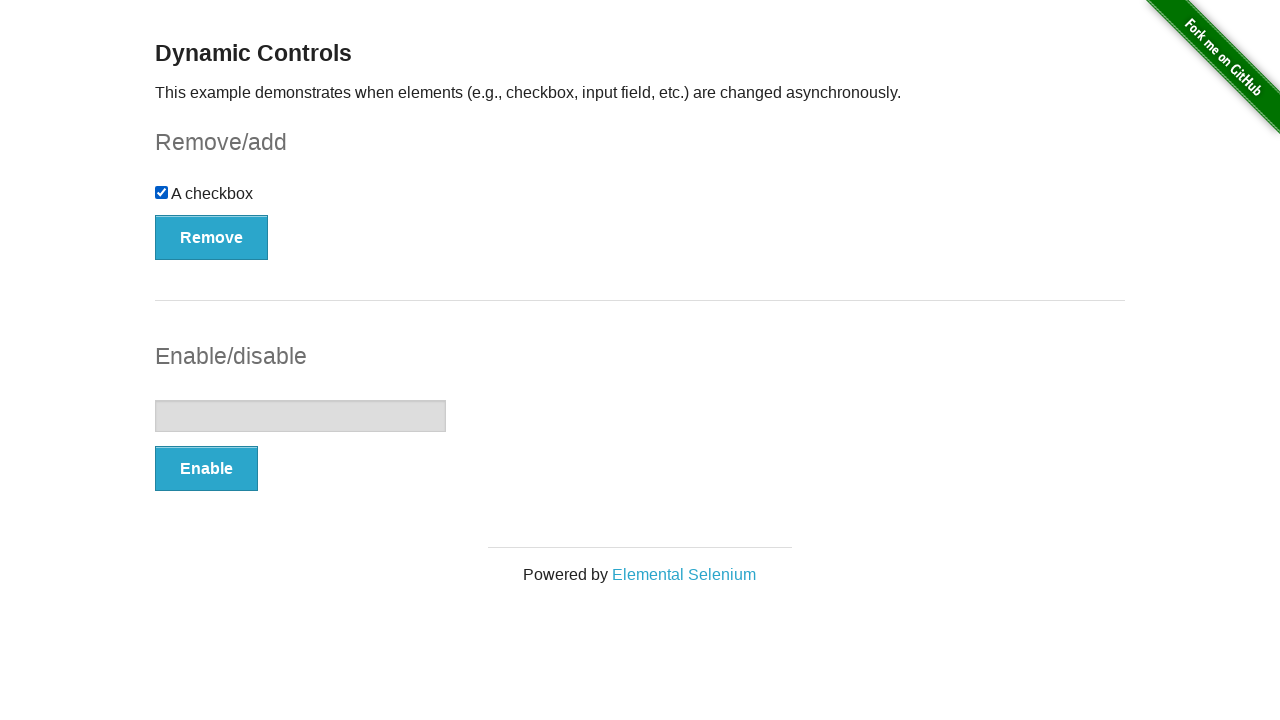

Clicked the Remove button to remove the checkbox at (212, 237) on [onclick='swapCheckbox()']
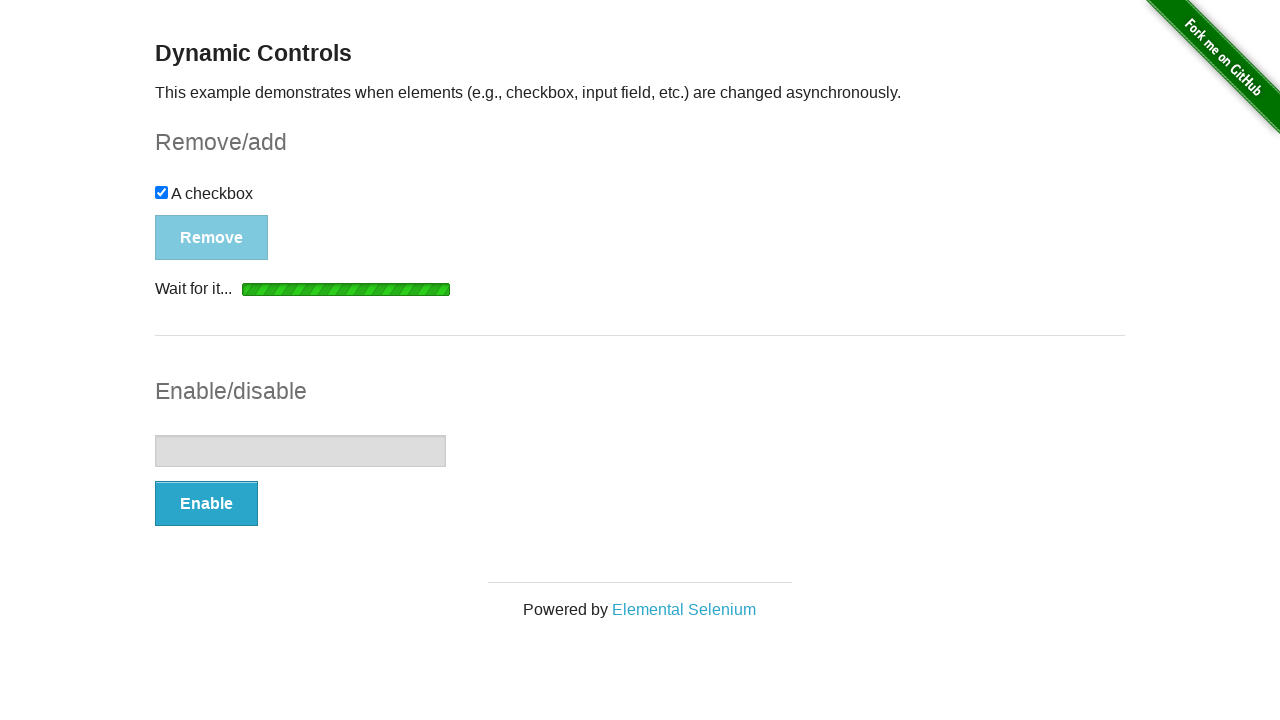

Waited for the message element to appear
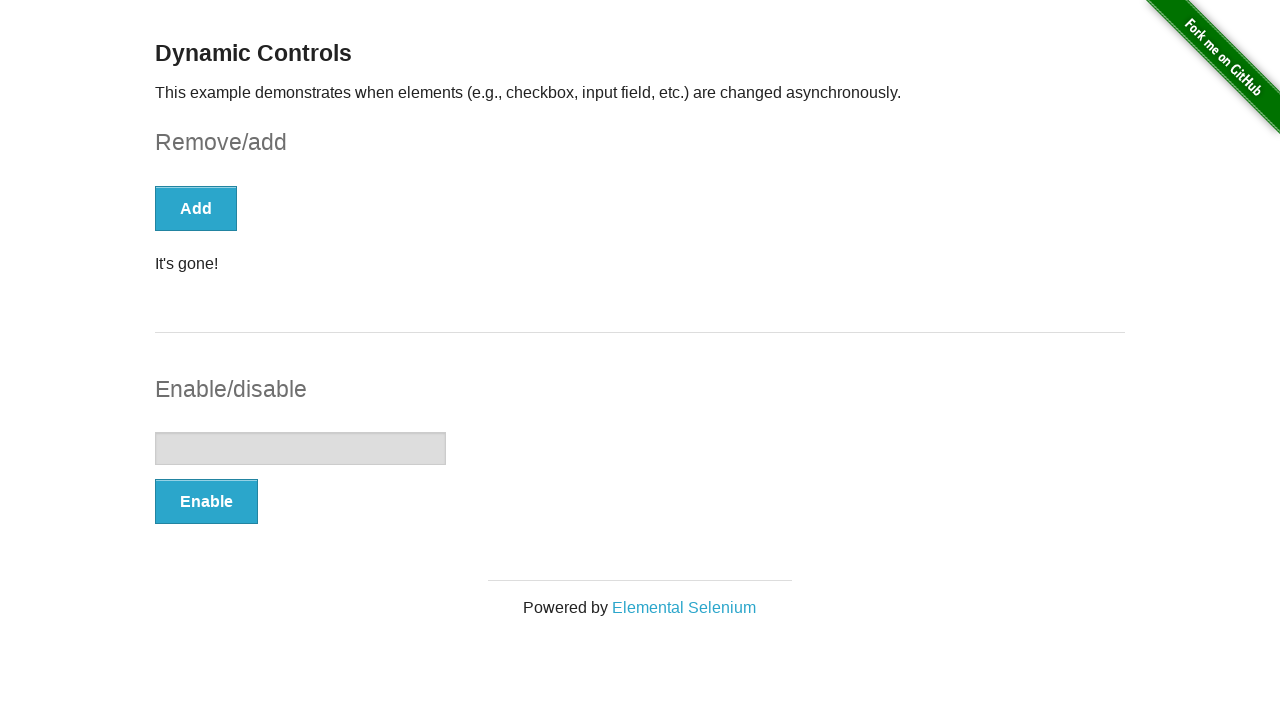

Verified that the message displays "It's gone!"
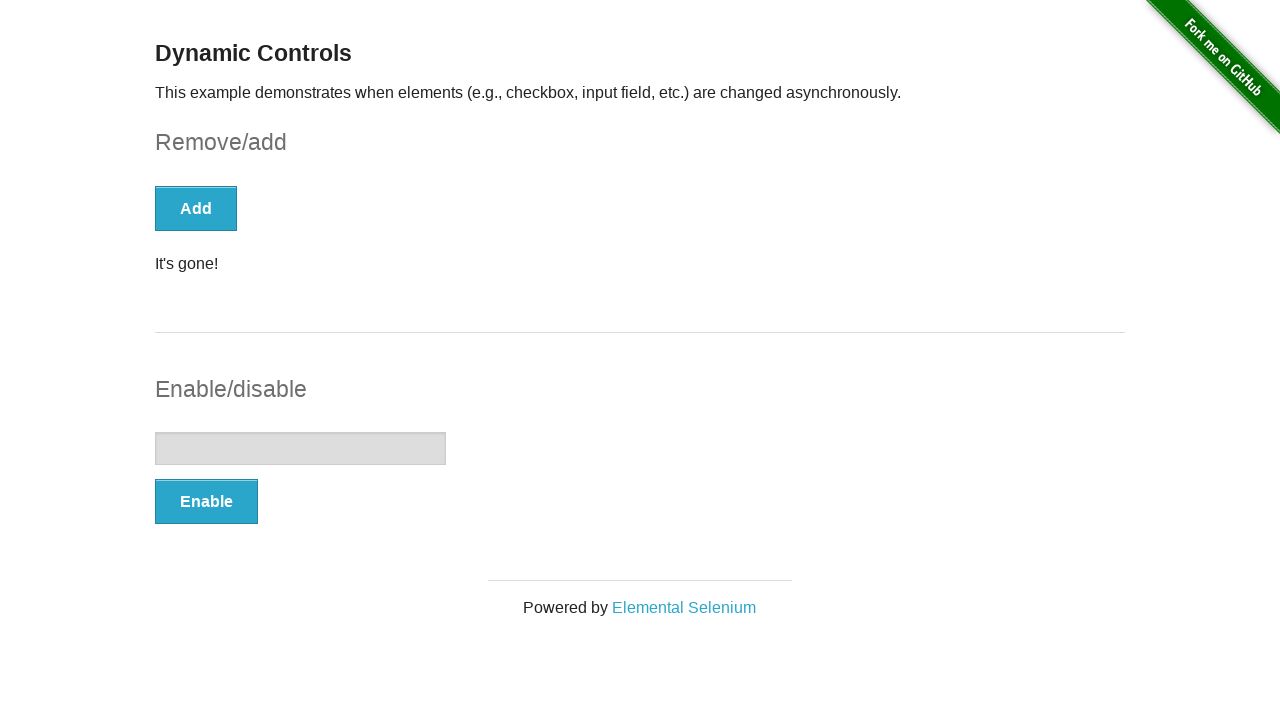

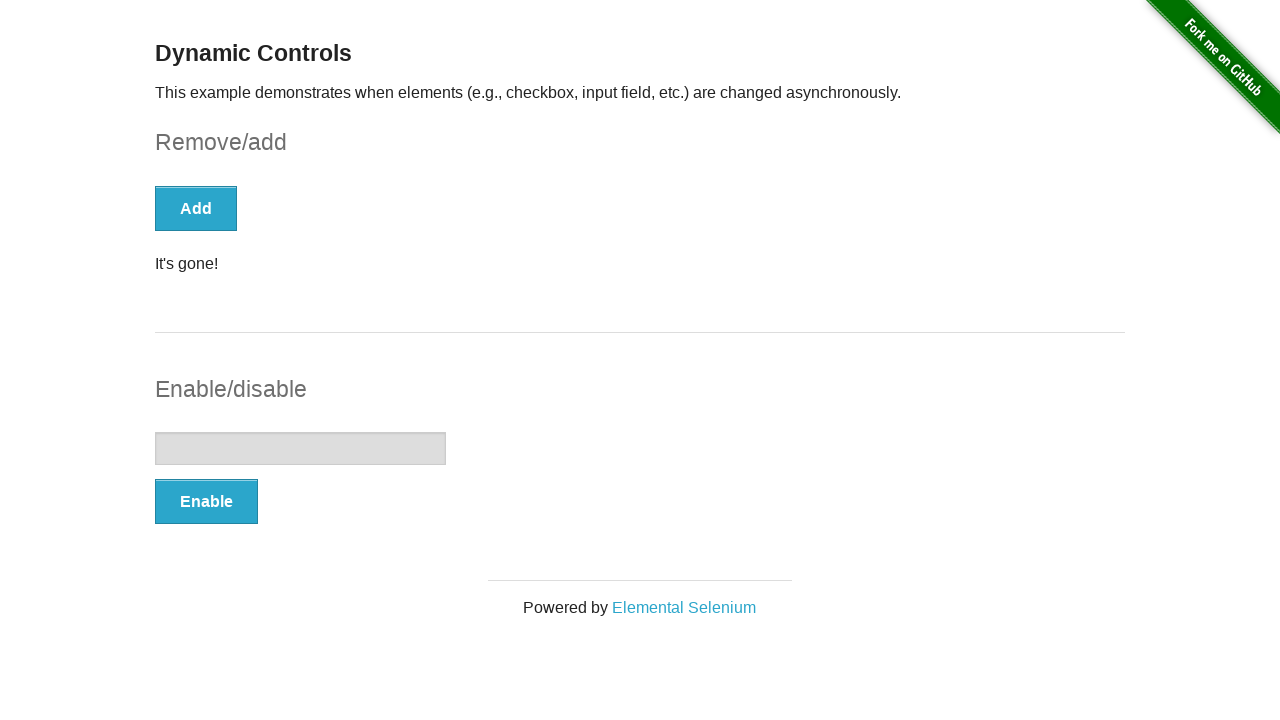